Demonstrates click and hold, move to target, then release mouse button to complete a drag operation

Starting URL: https://crossbrowsertesting.github.io/drag-and-drop

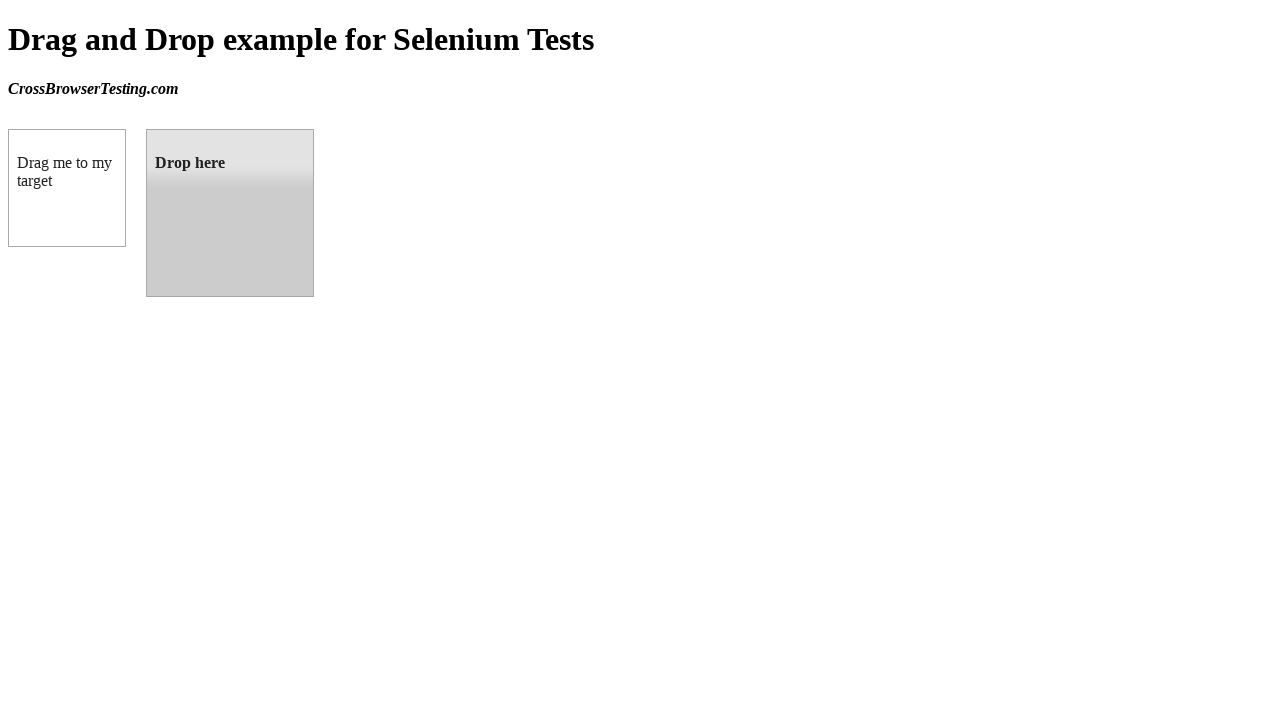

Waited for draggable element to be visible
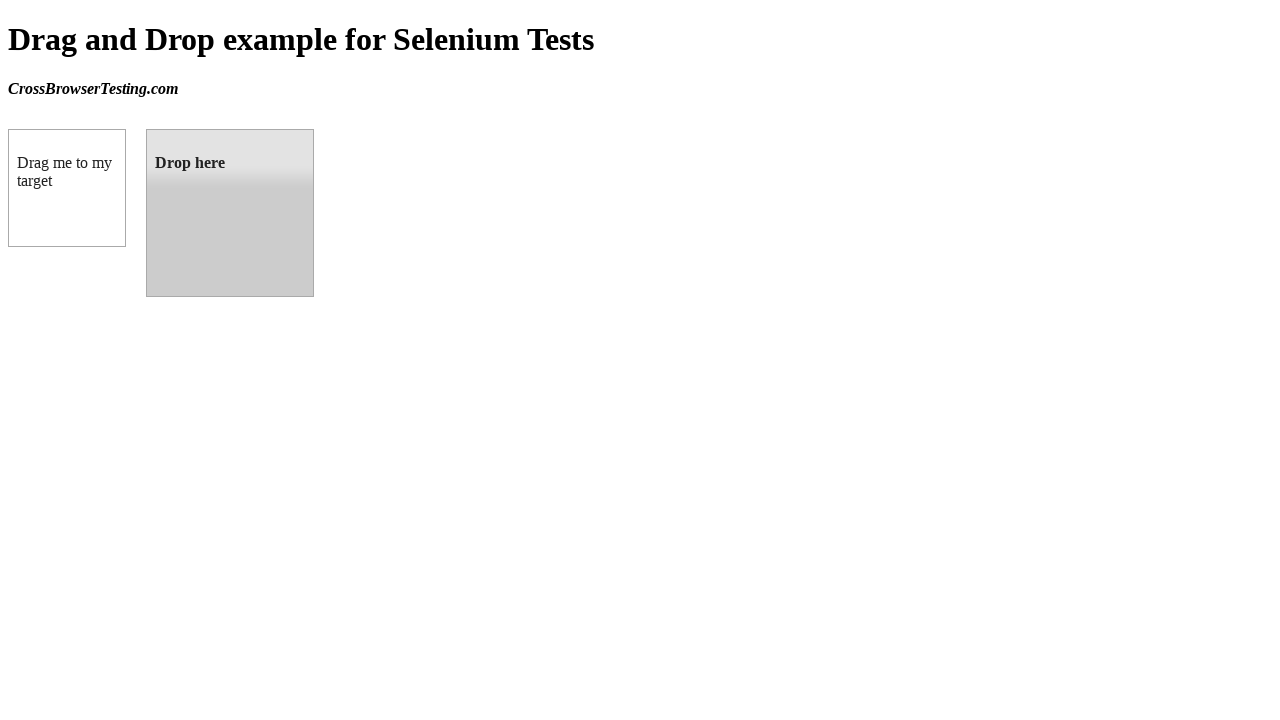

Waited for droppable element to be visible
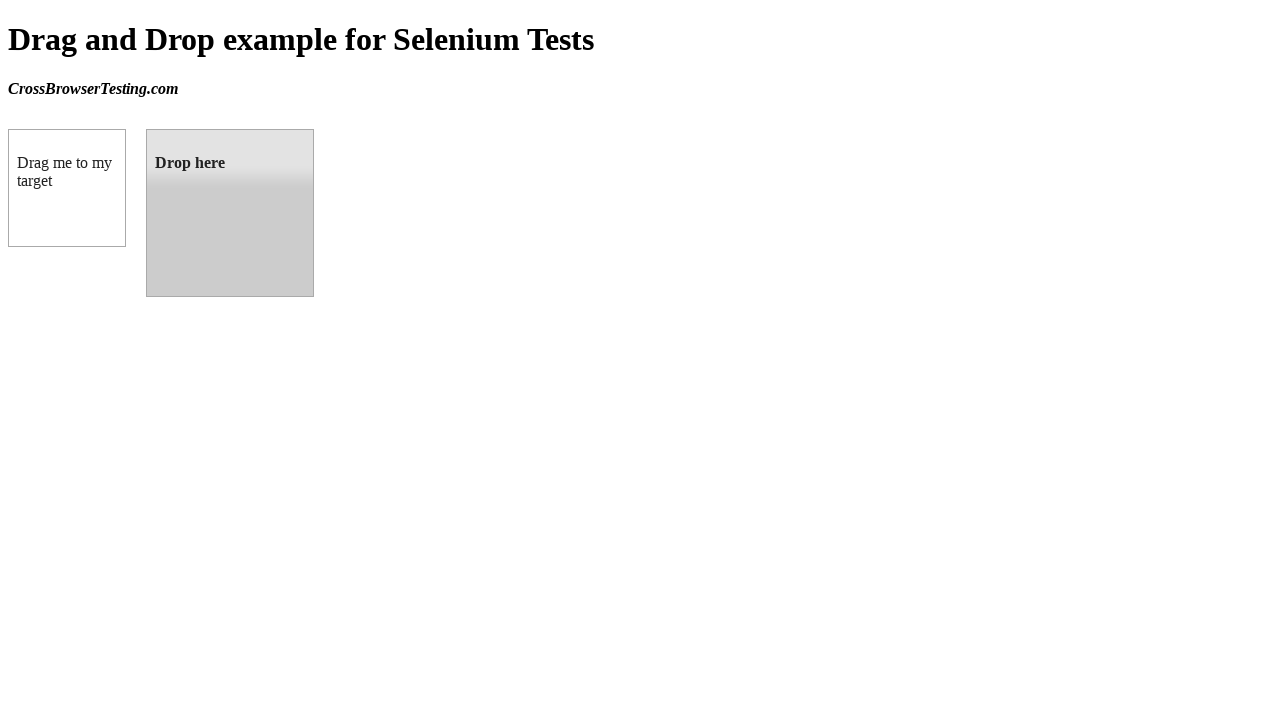

Located source draggable element
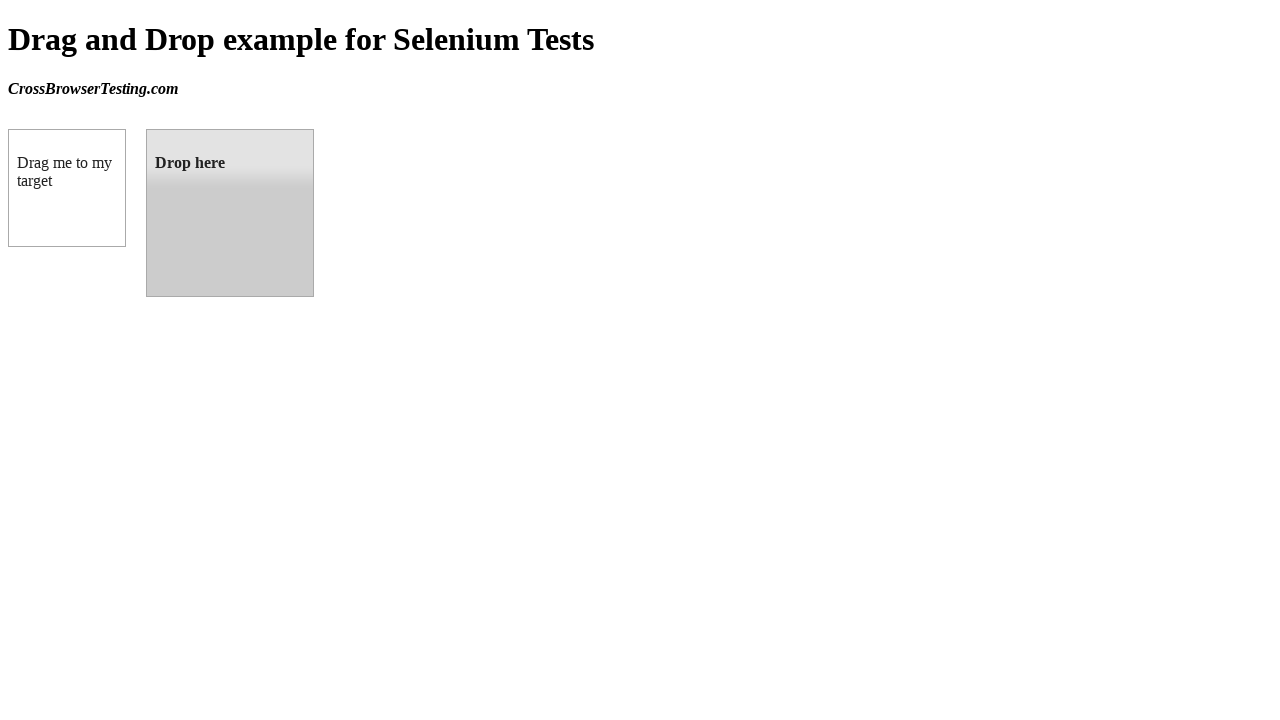

Located target droppable element
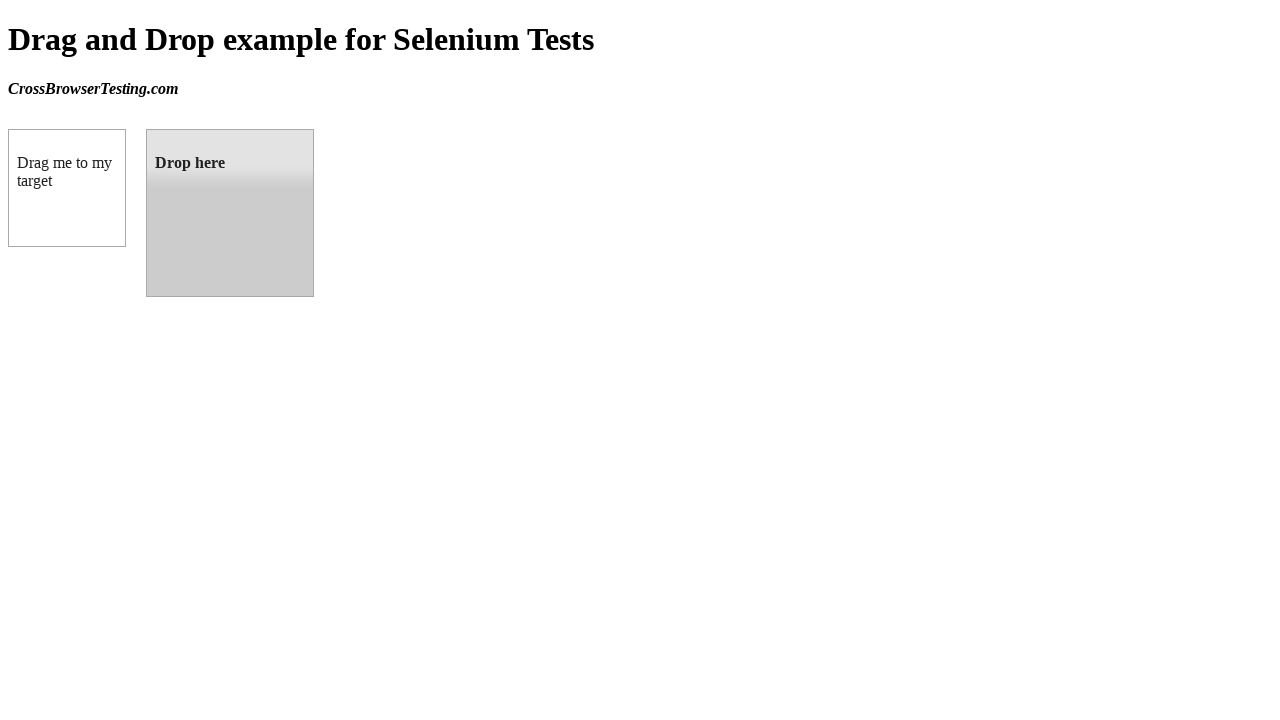

Retrieved bounding box for source element
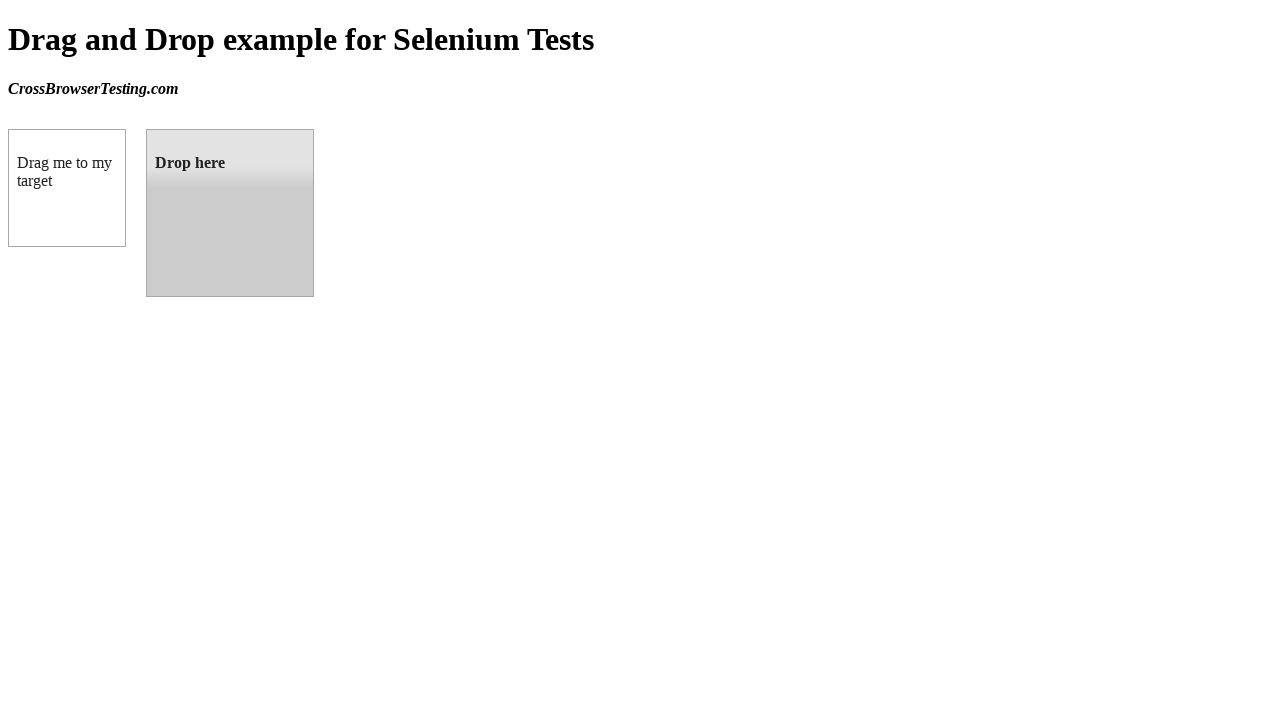

Retrieved bounding box for target element
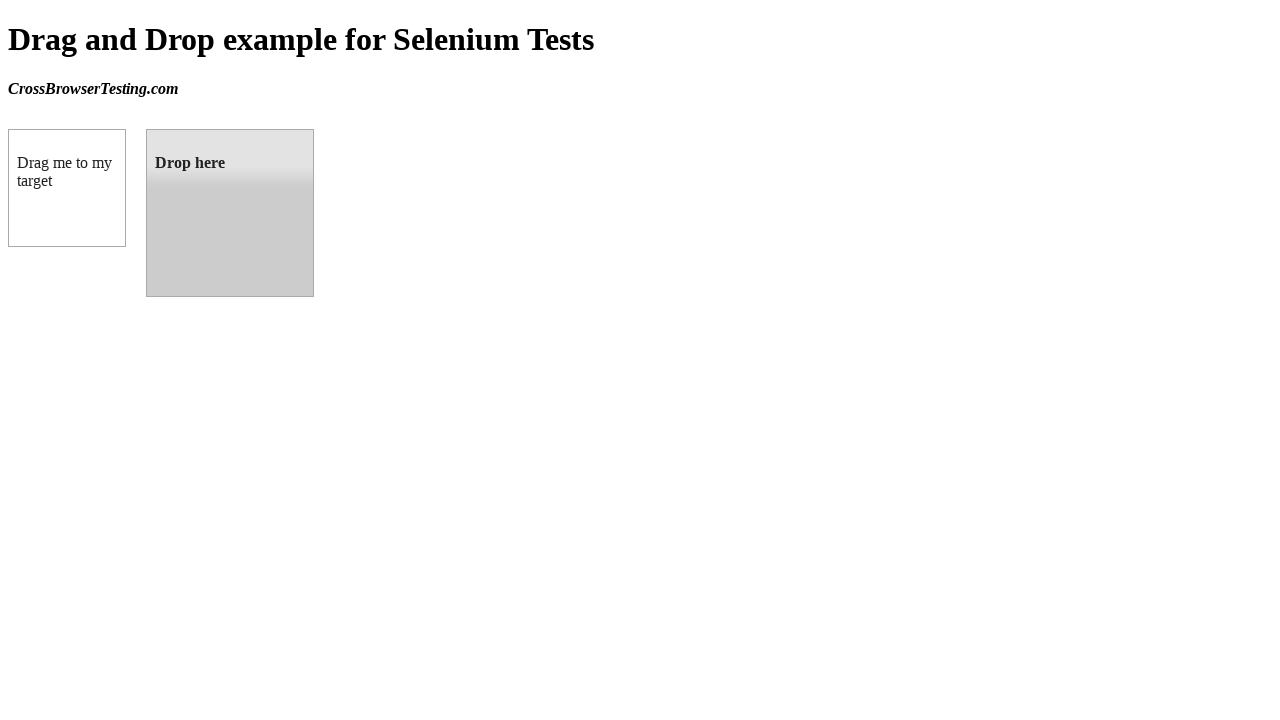

Moved mouse to center of source element at (67, 188)
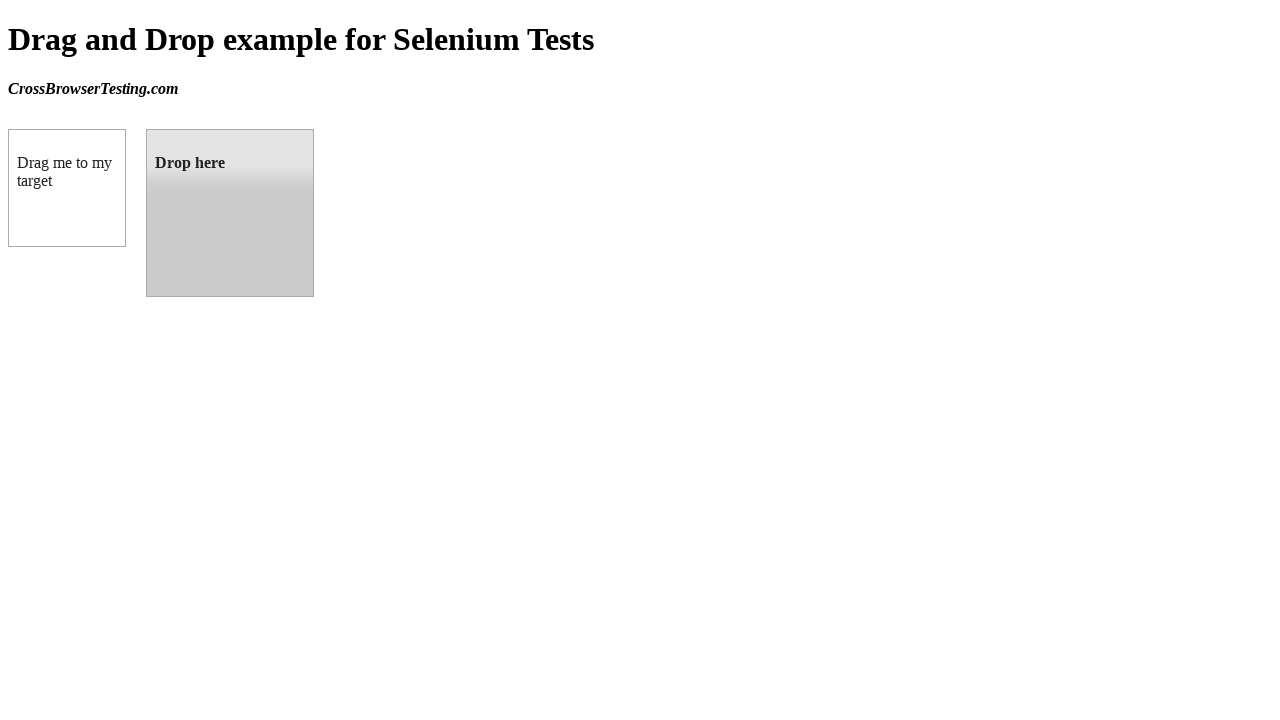

Pressed mouse button down on source element at (67, 188)
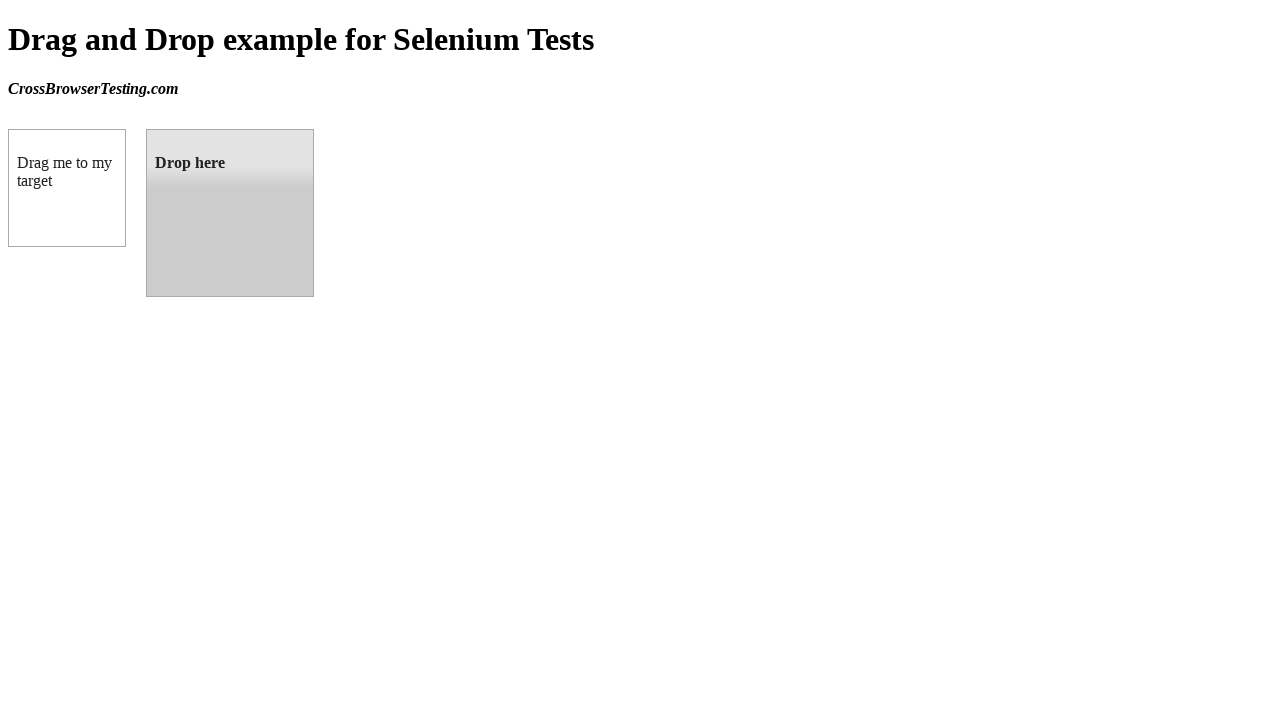

Moved mouse to center of target element while holding button at (230, 213)
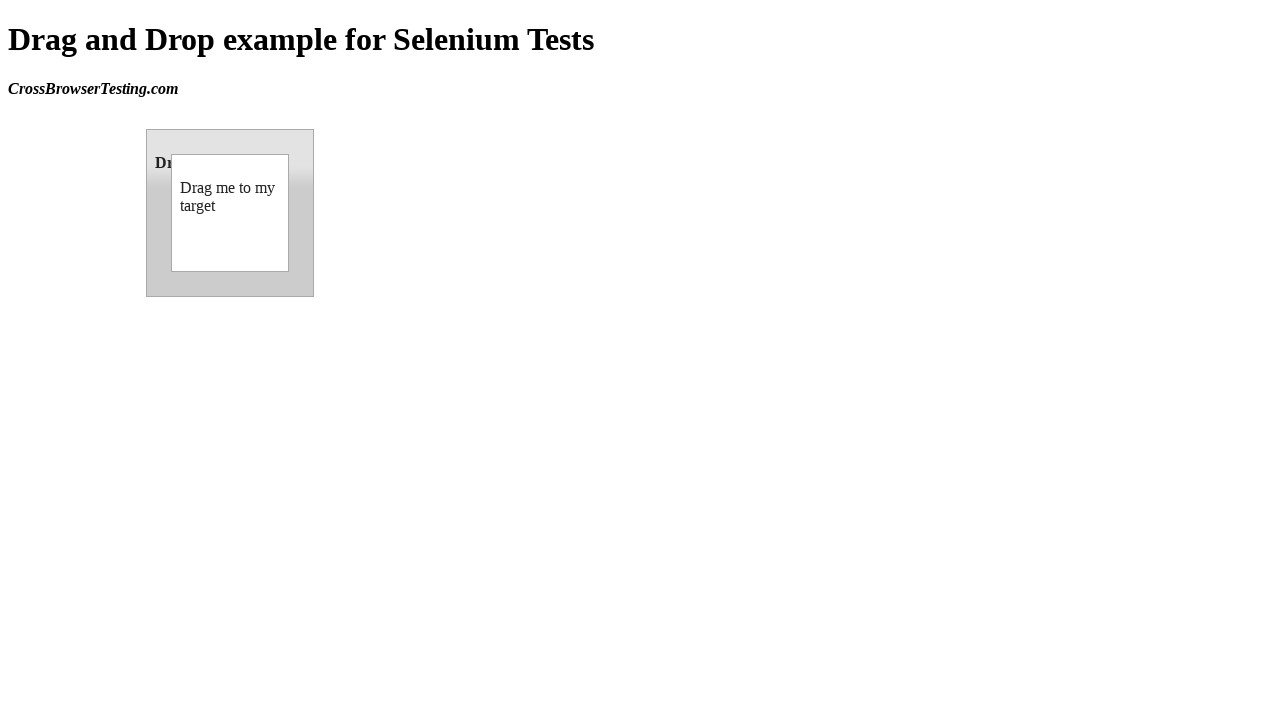

Released mouse button to complete drag and drop operation at (230, 213)
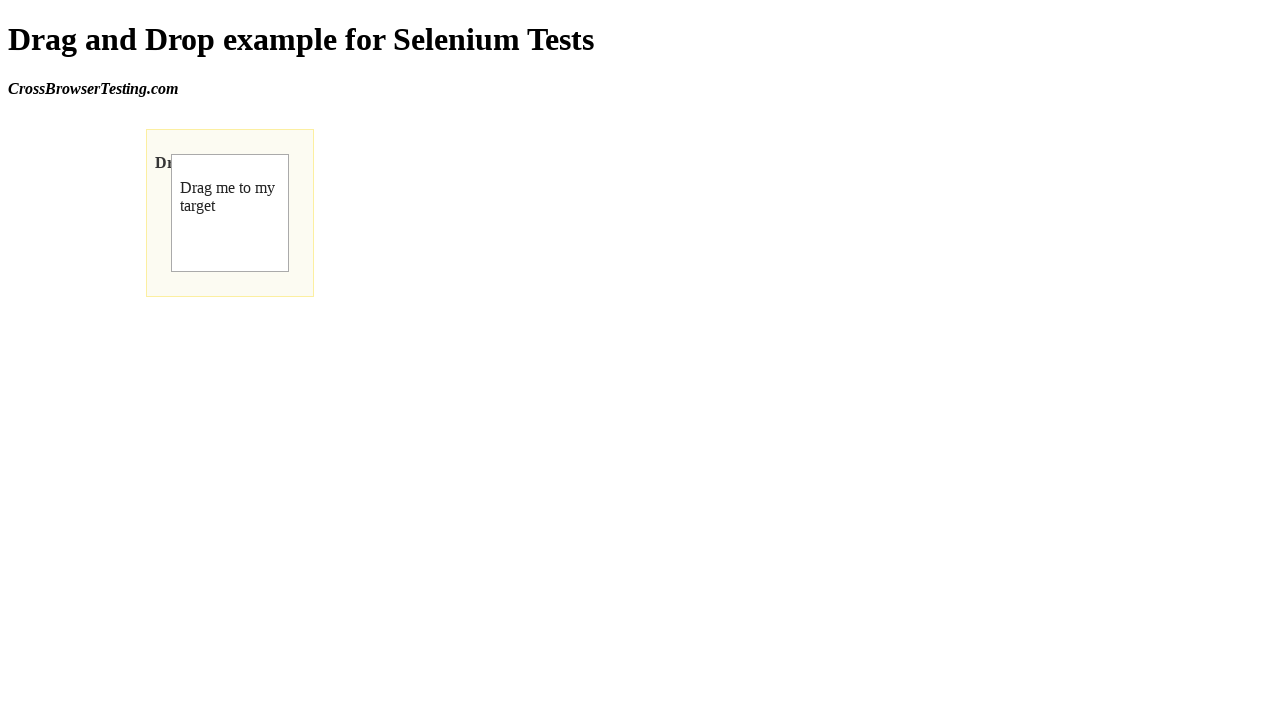

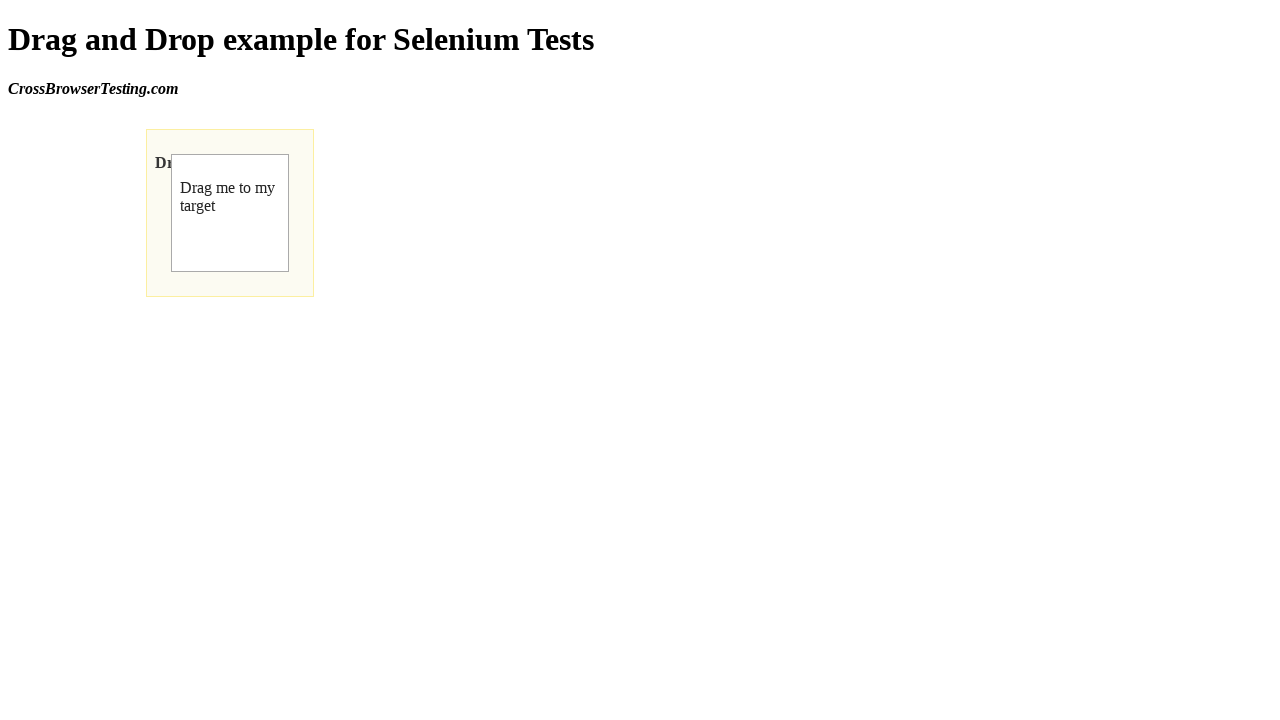